Tests that clicking the Due column header twice sorts the table data in descending order

Starting URL: http://the-internet.herokuapp.com/tables

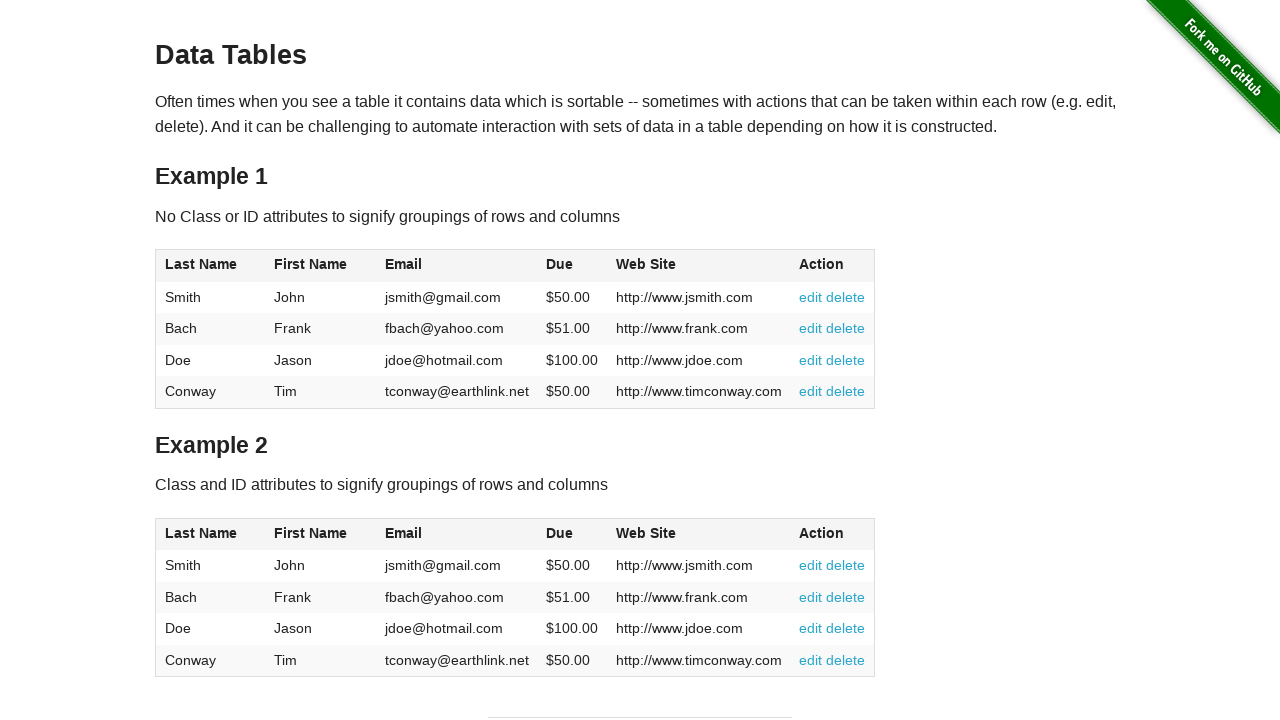

Clicked Due column header first time for ascending sort at (572, 266) on #table1 thead tr th:nth-of-type(4)
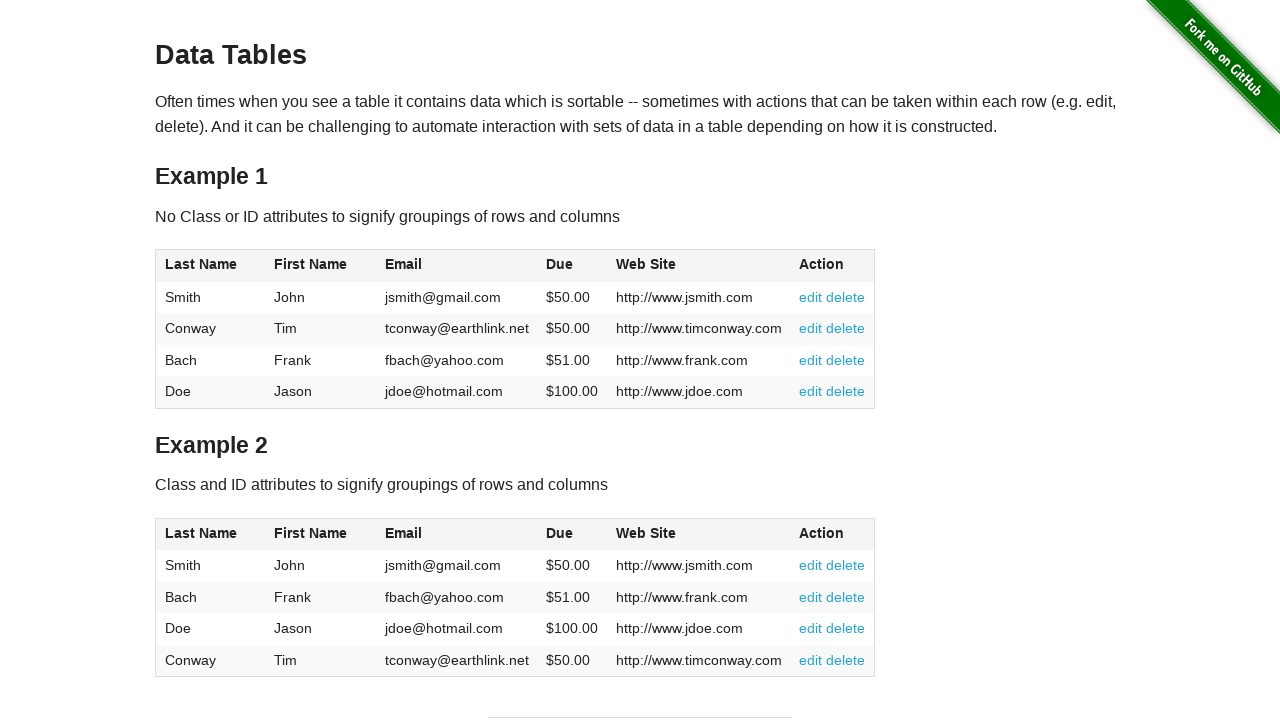

Clicked Due column header second time for descending sort at (572, 266) on #table1 thead tr th:nth-of-type(4)
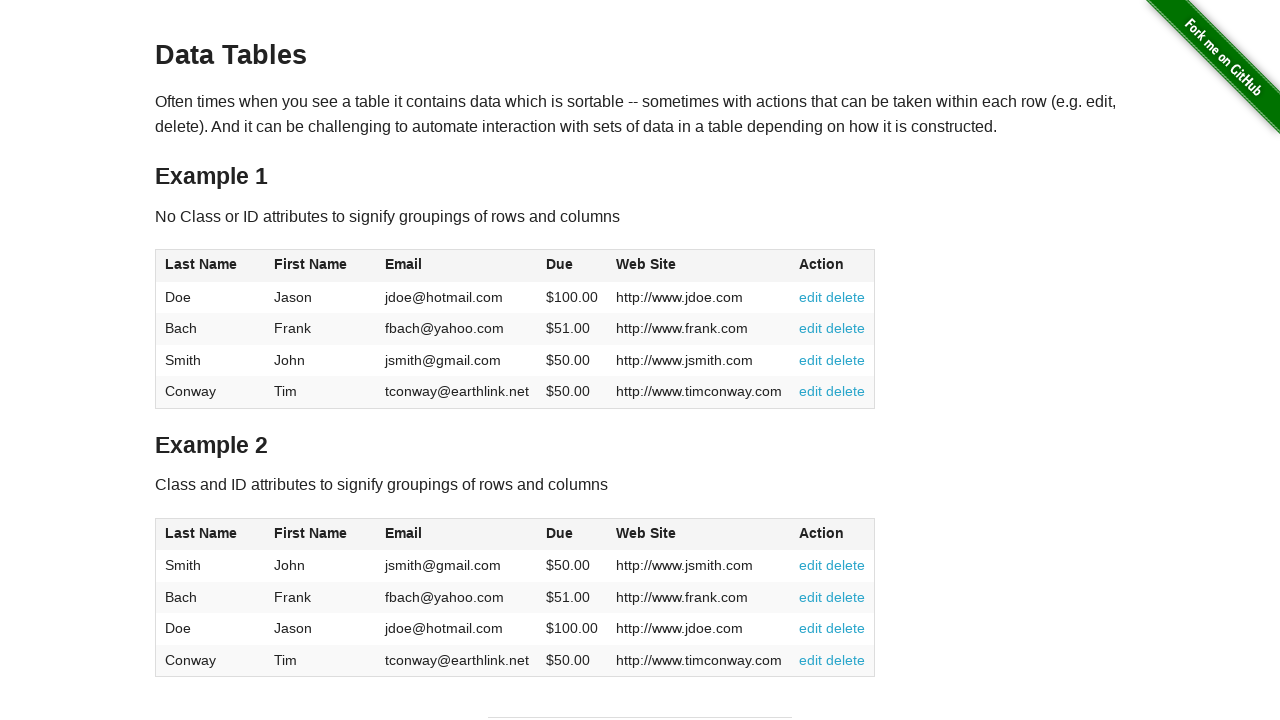

Table updated with descending Due column sort
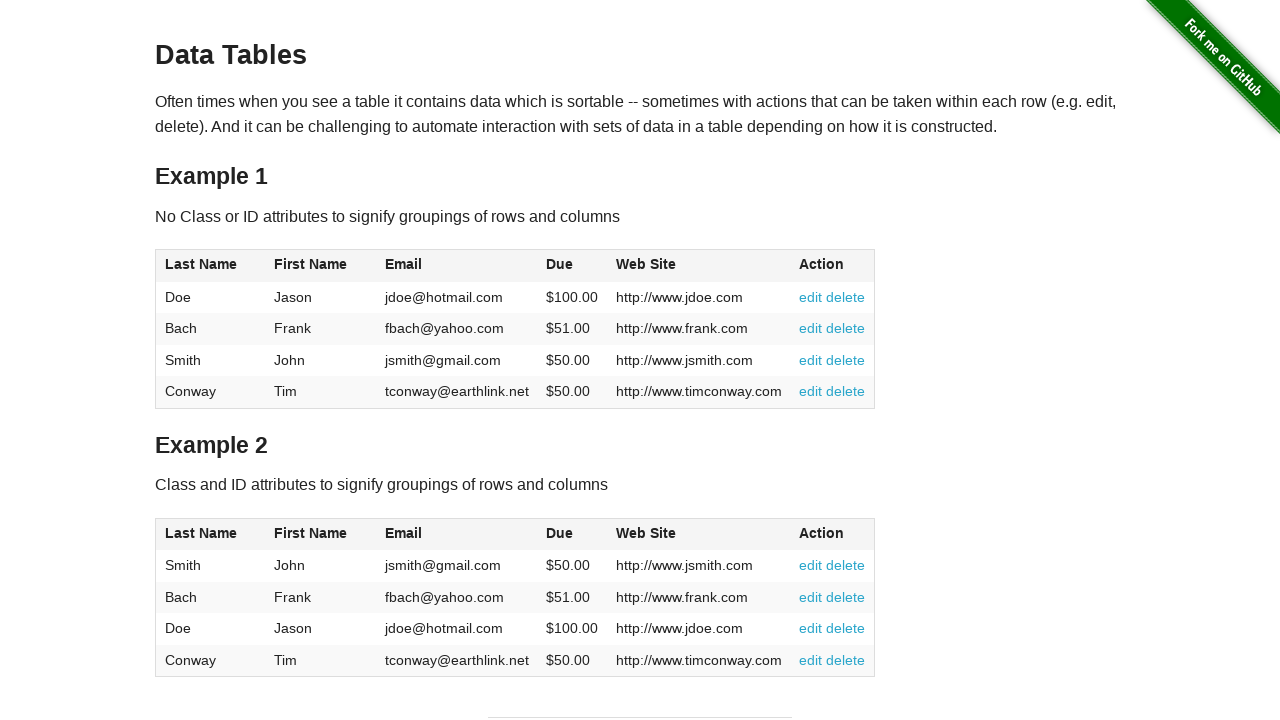

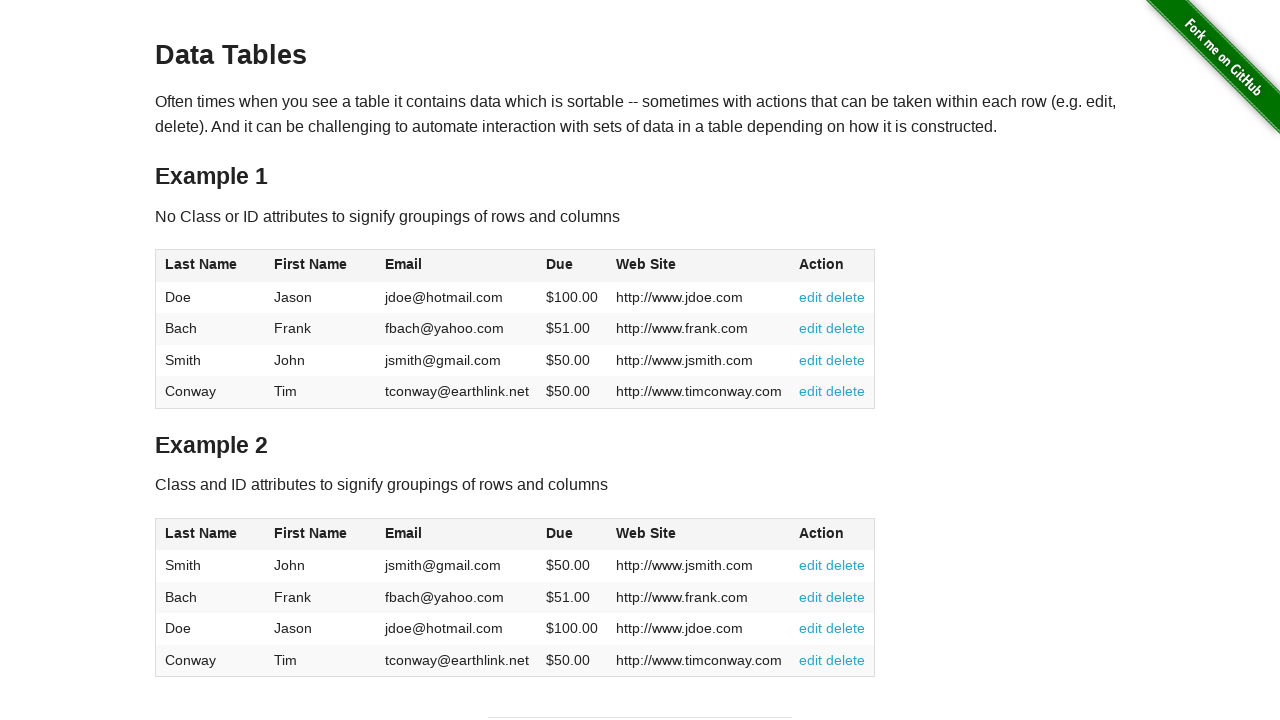